Tests radio button interaction on W3Schools by switching to an iframe and clicking on a CSS radio button option

Starting URL: https://www.w3schools.com/tags/tryit.asp?filename=tryhtml5_input_type_radio

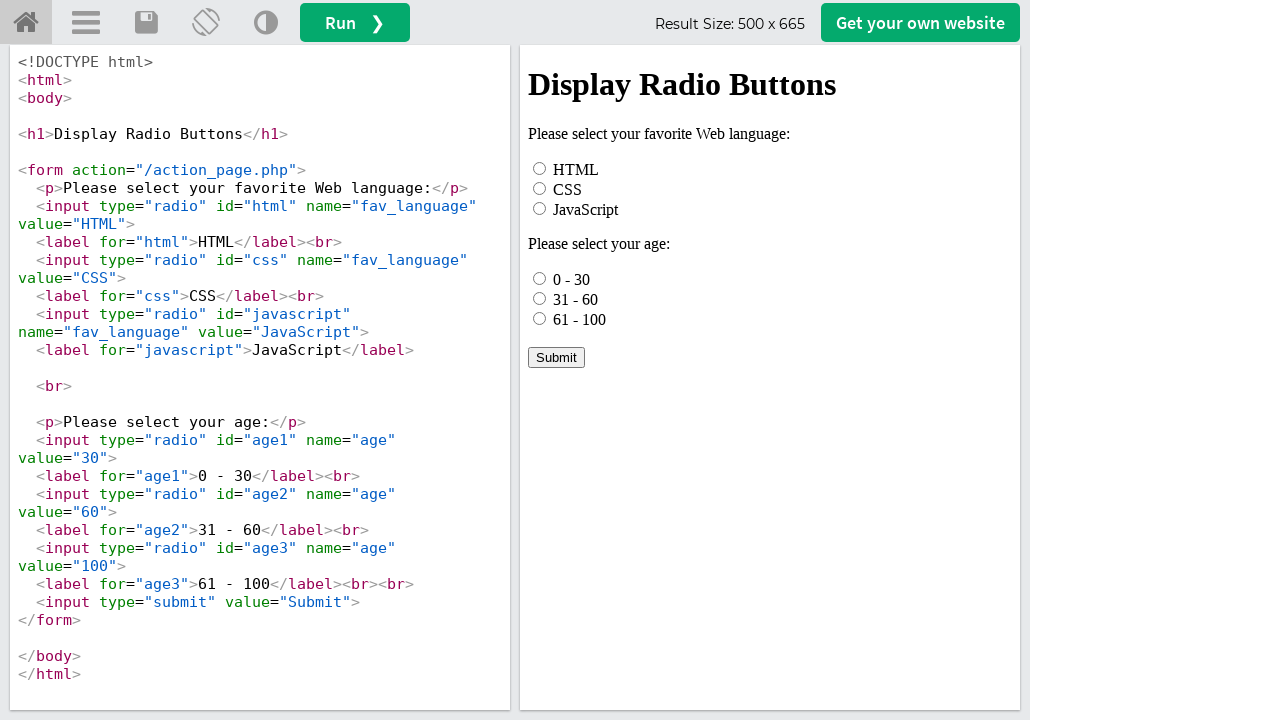

Waited for CSS radio button to be available in iframe
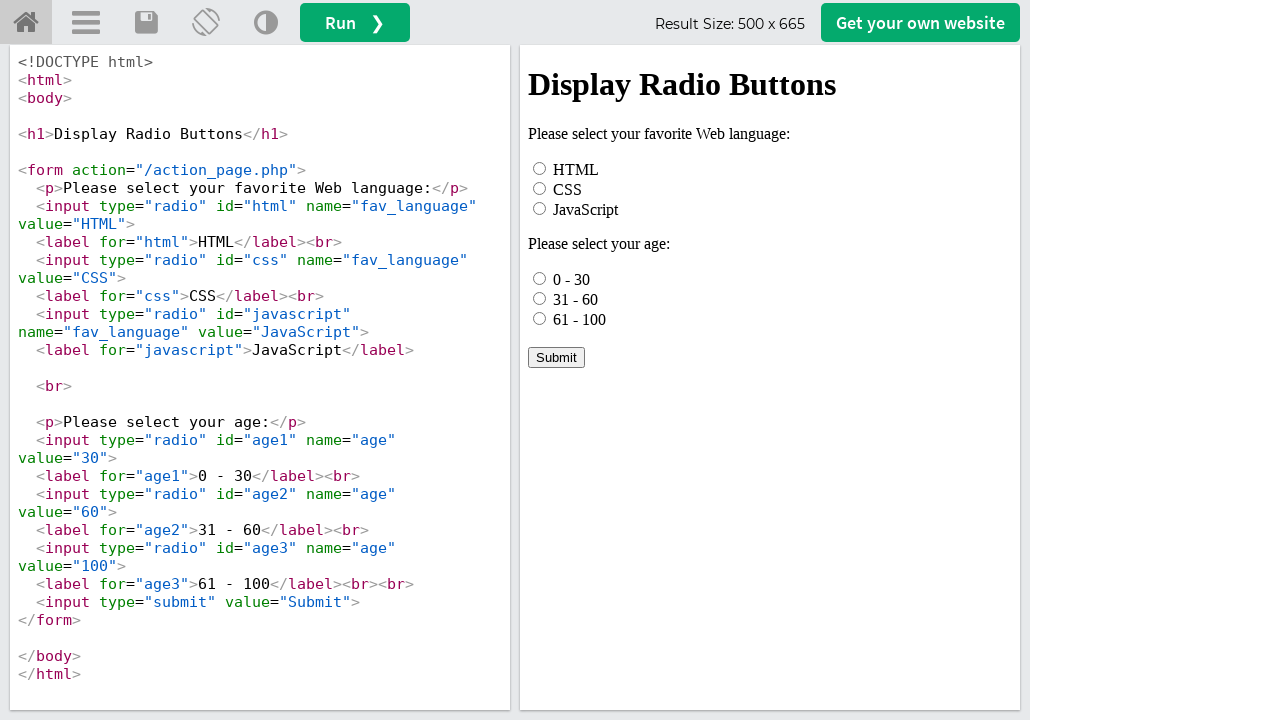

Clicked CSS radio button option in iframe at (540, 188) on iframe >> nth=0 >> internal:control=enter-frame >> #css
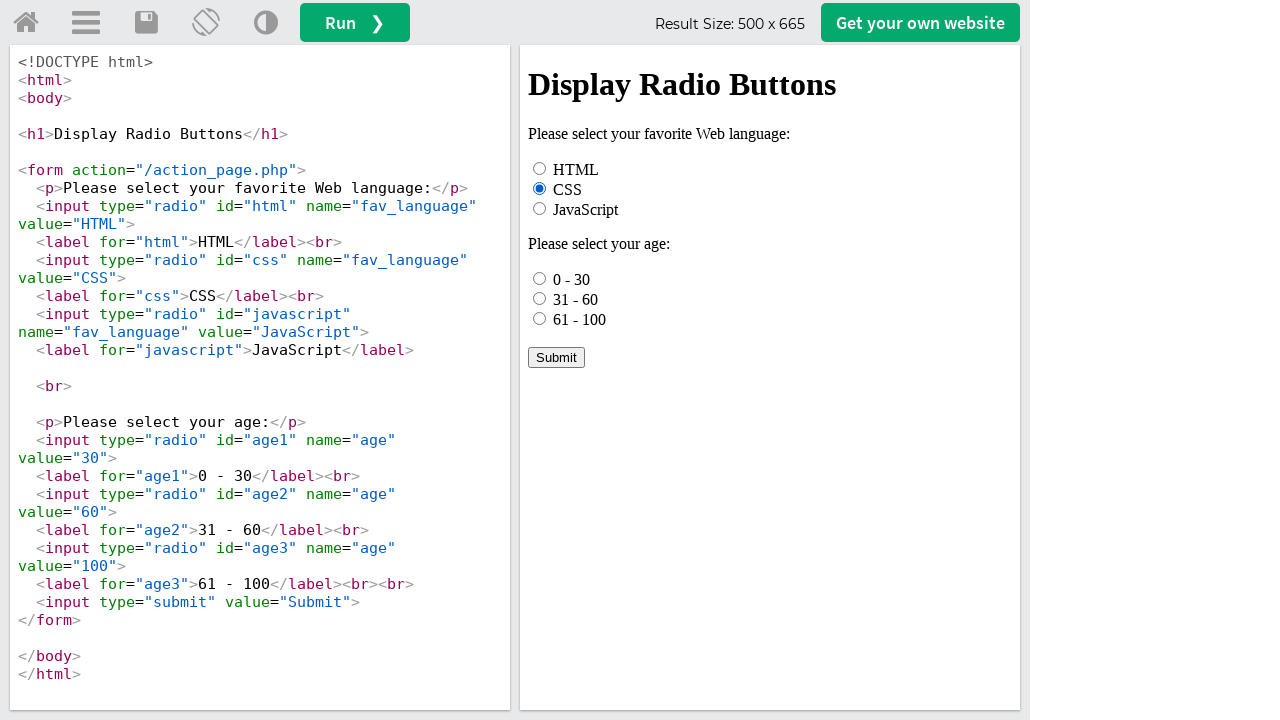

Verified HTML radio button is not selected
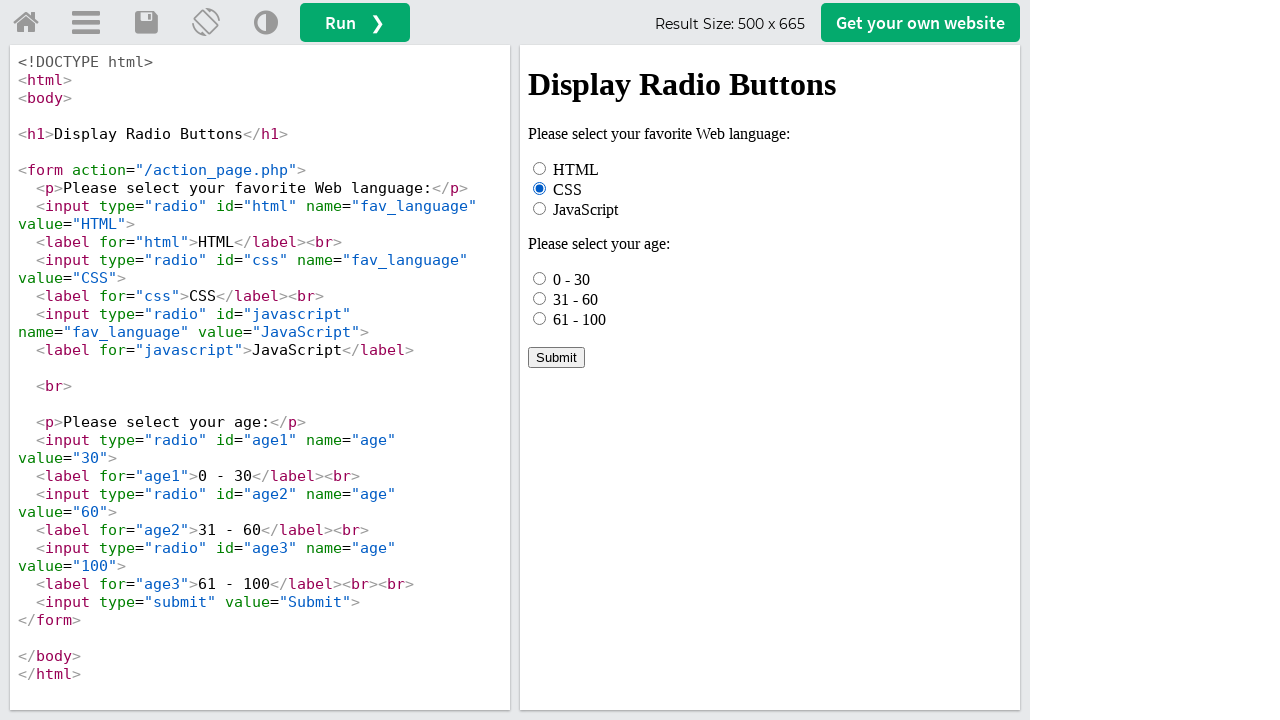

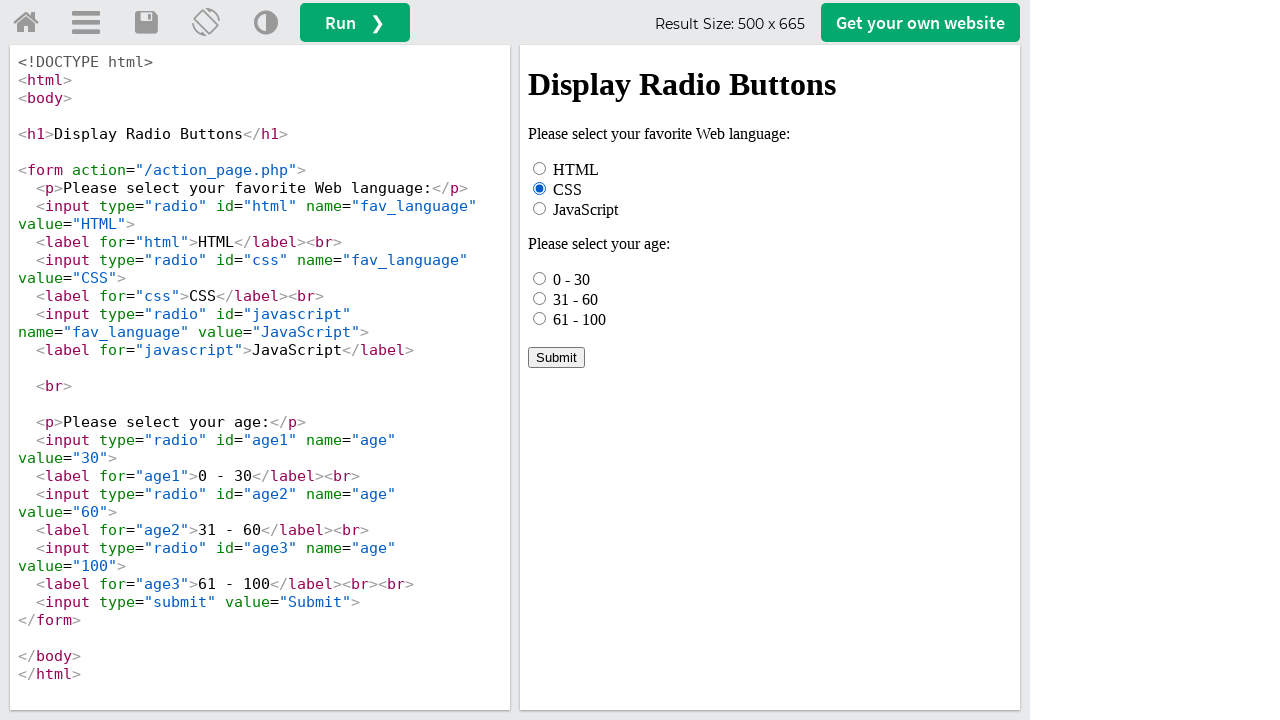